Tests dropdown selection functionality by selecting options using different methods (by index, visible text, and value)

Starting URL: https://rahulshettyacademy.com/dropdownsPractise/

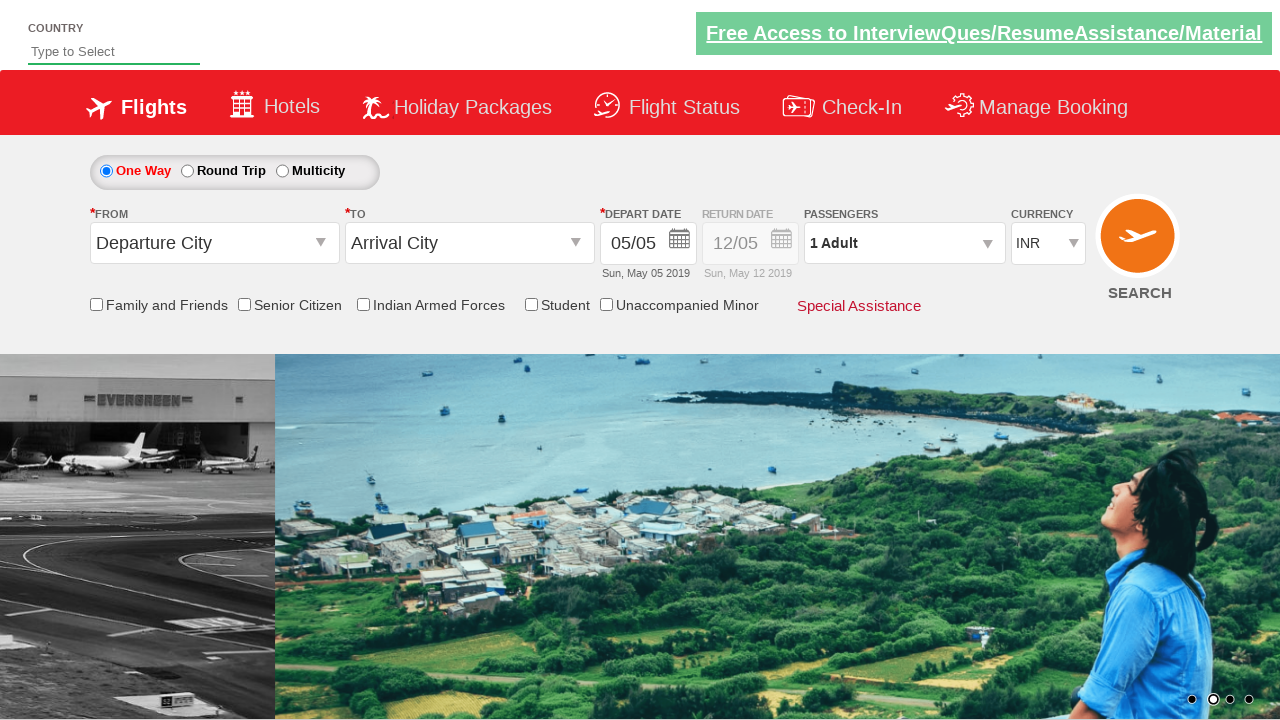

Located the currency dropdown element
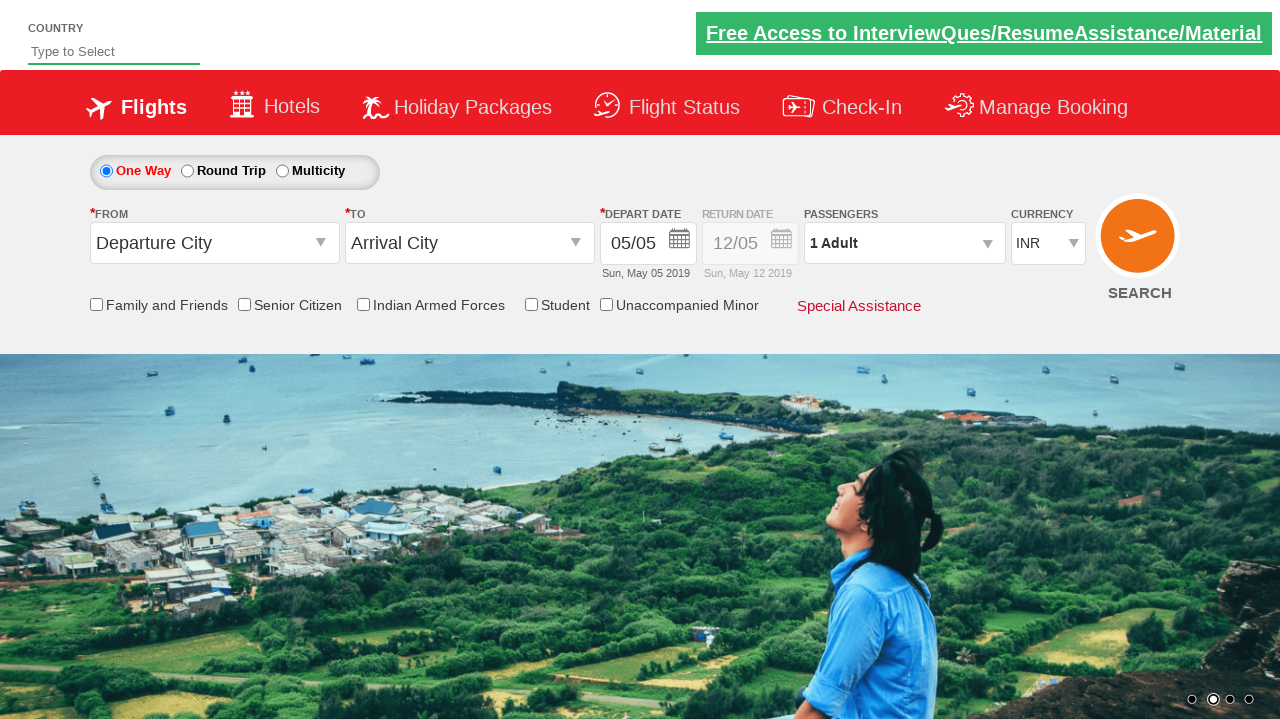

Selected dropdown option by index 3 (4th option) on #ctl00_mainContent_DropDownListCurrency
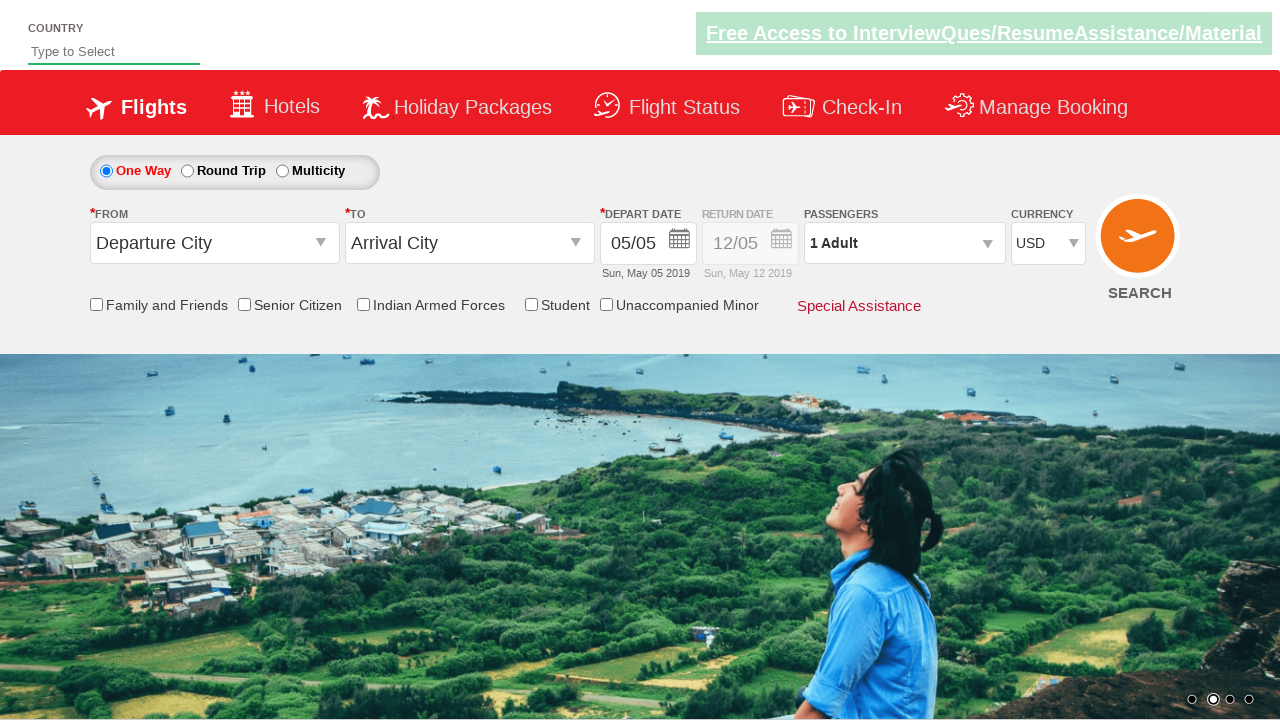

Selected dropdown option by visible text 'AED' on #ctl00_mainContent_DropDownListCurrency
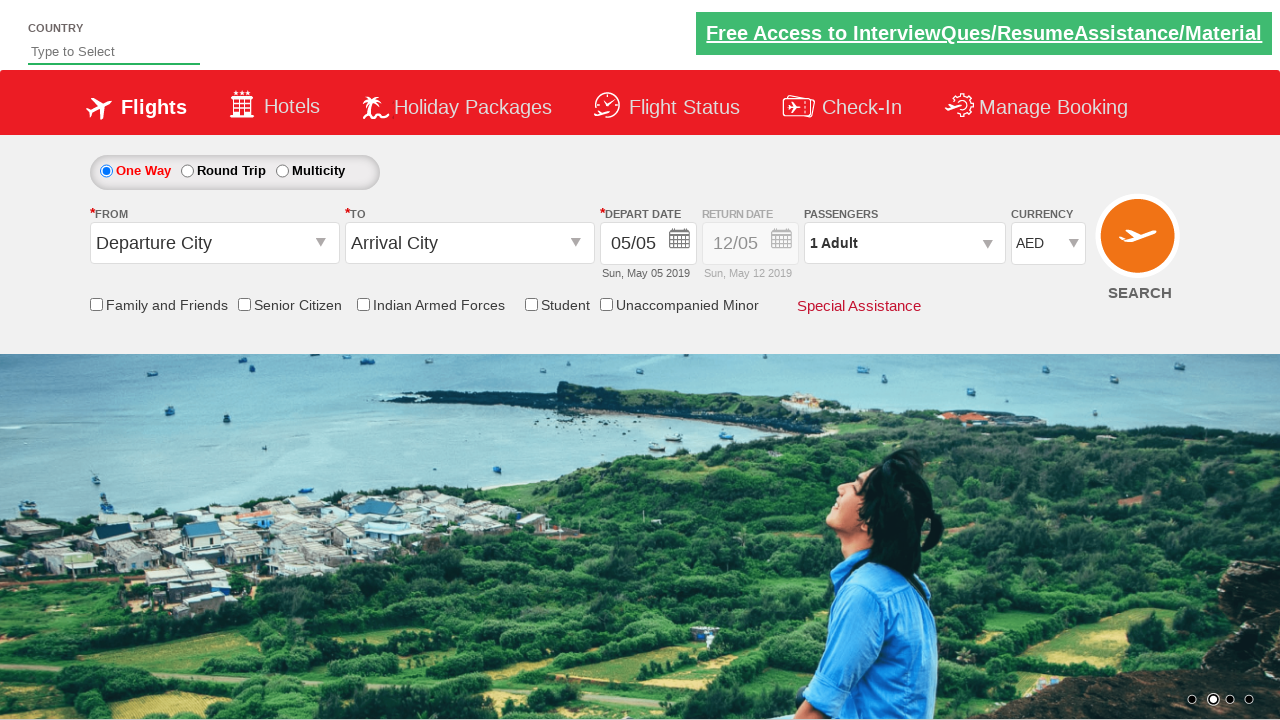

Selected dropdown option by value 'INR' on #ctl00_mainContent_DropDownListCurrency
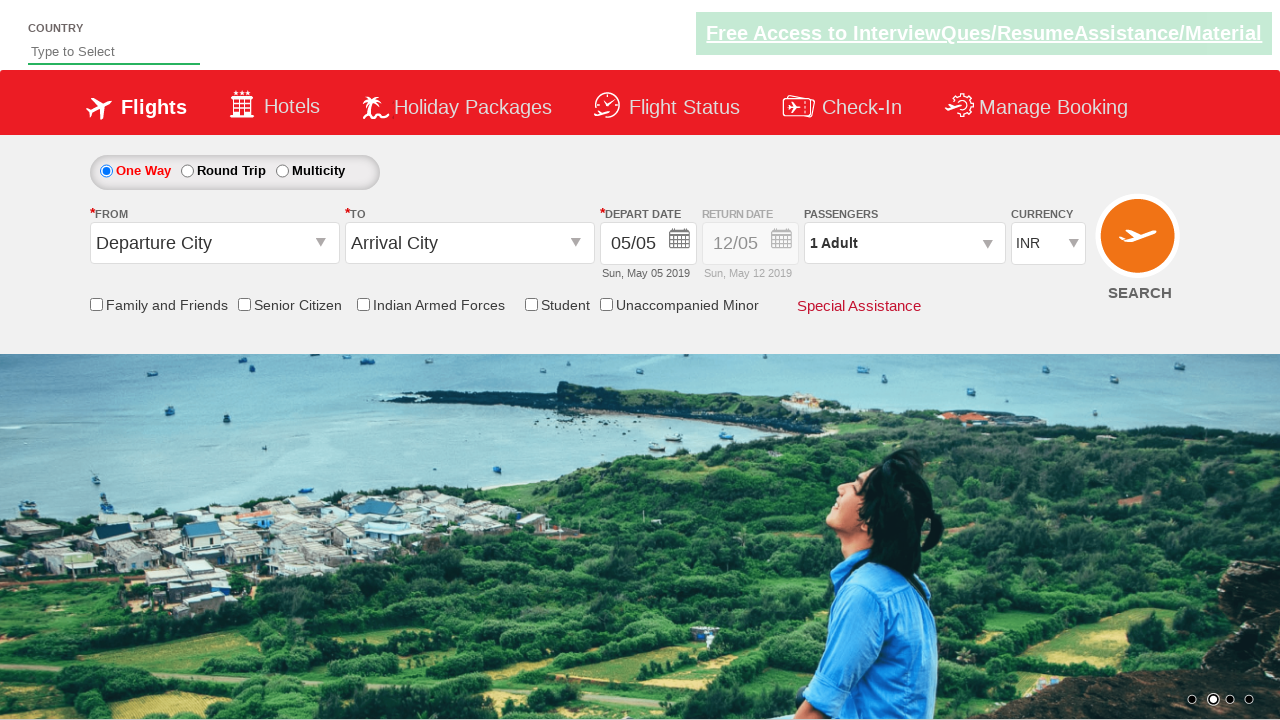

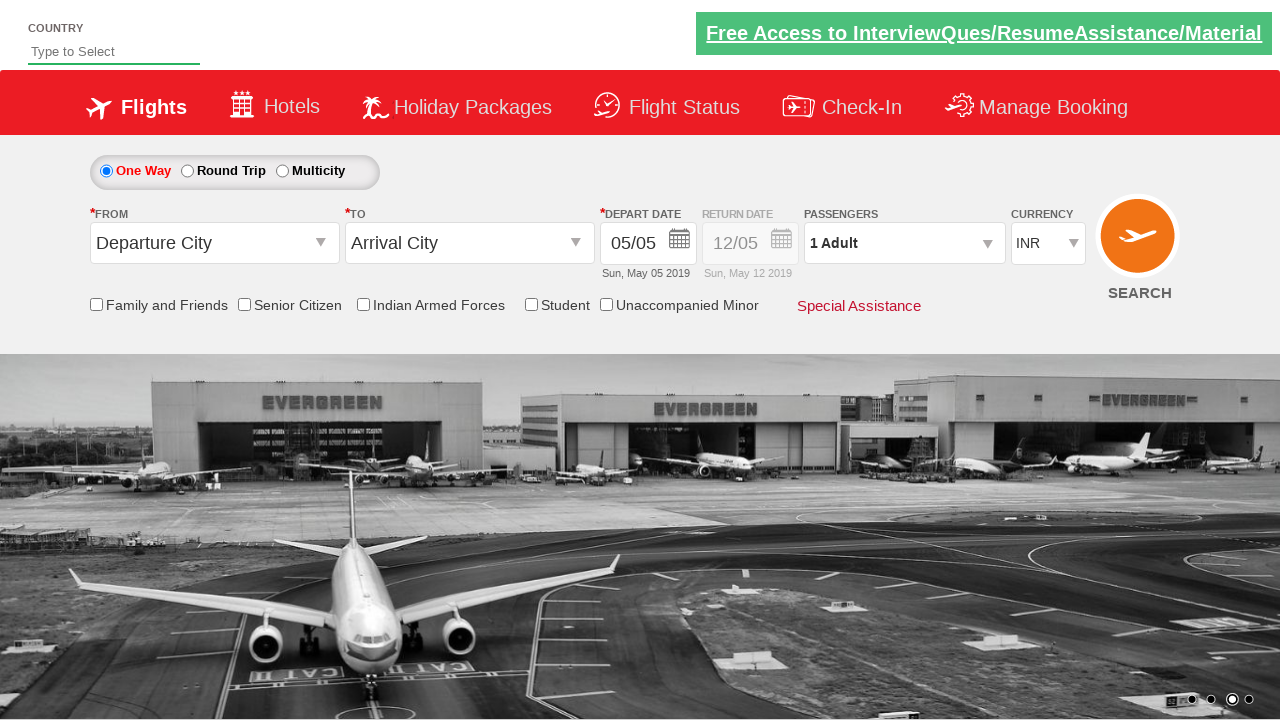